Navigates to OrangeHRM demo page and verifies that username and password input fields exist by checking their attributes.

Starting URL: https://opensource-demo.orangehrmlive.com/

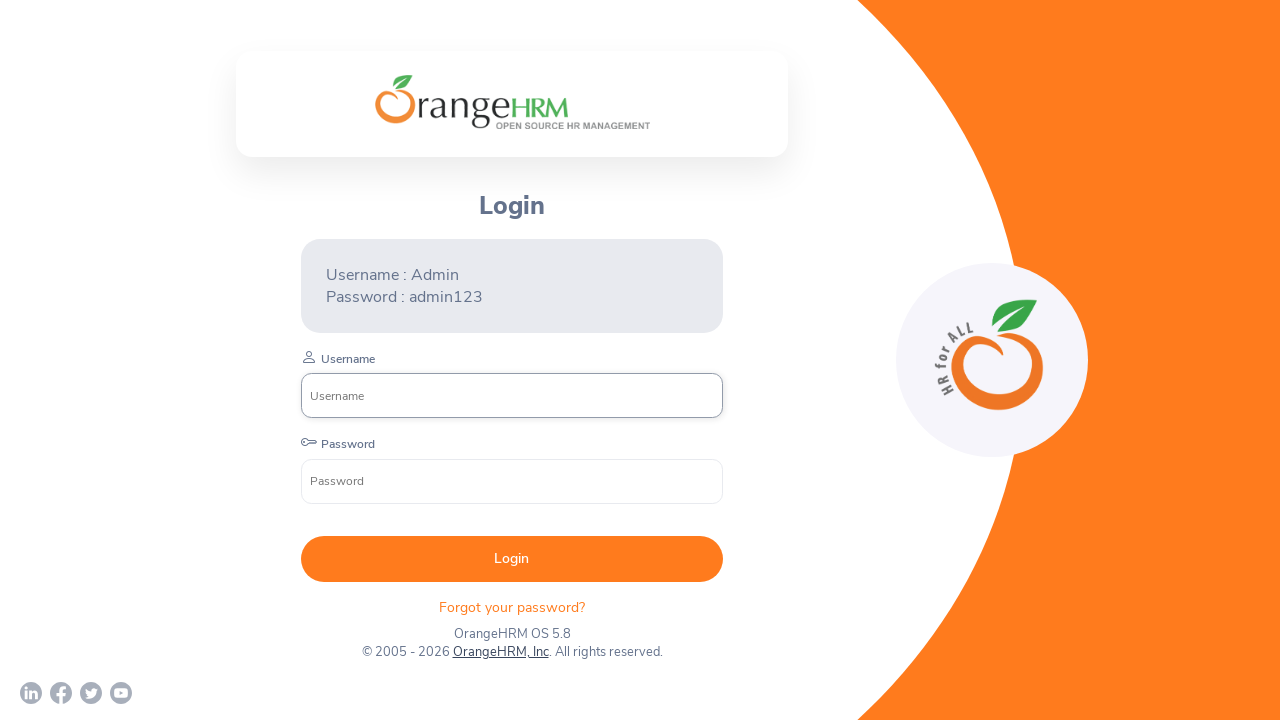

Navigated to OrangeHRM demo login page
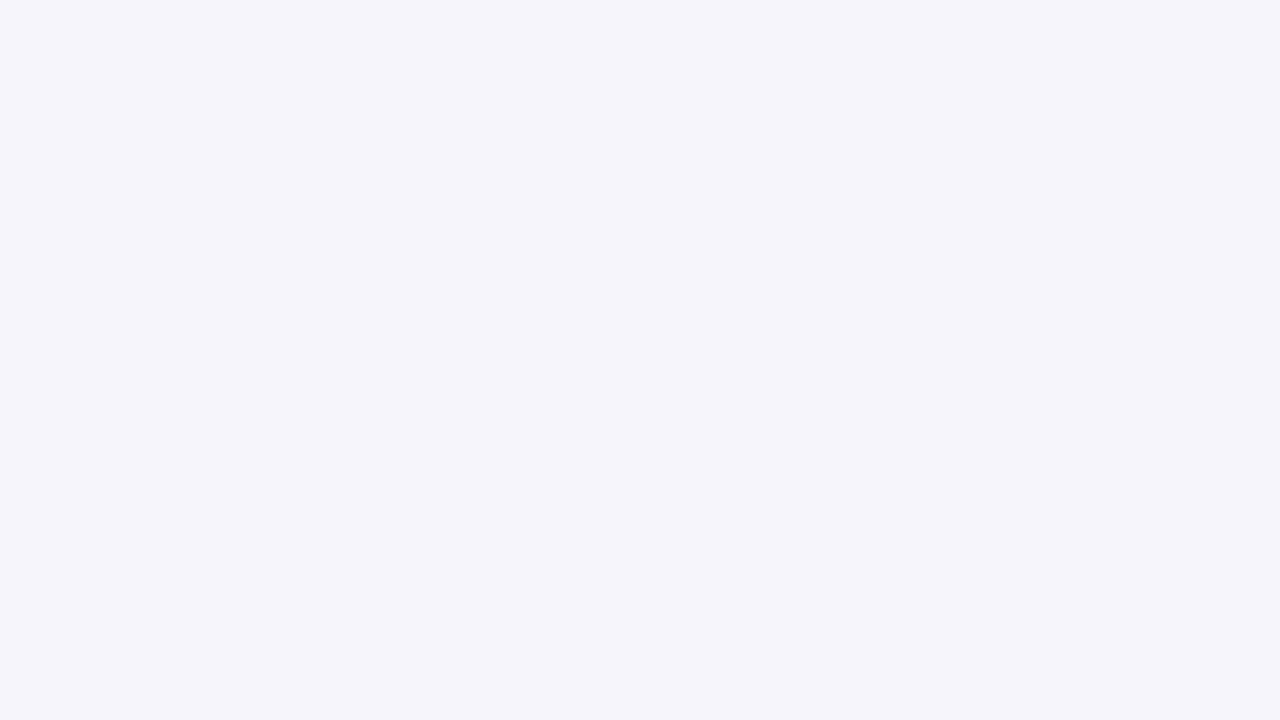

Login form loaded - username input field is present
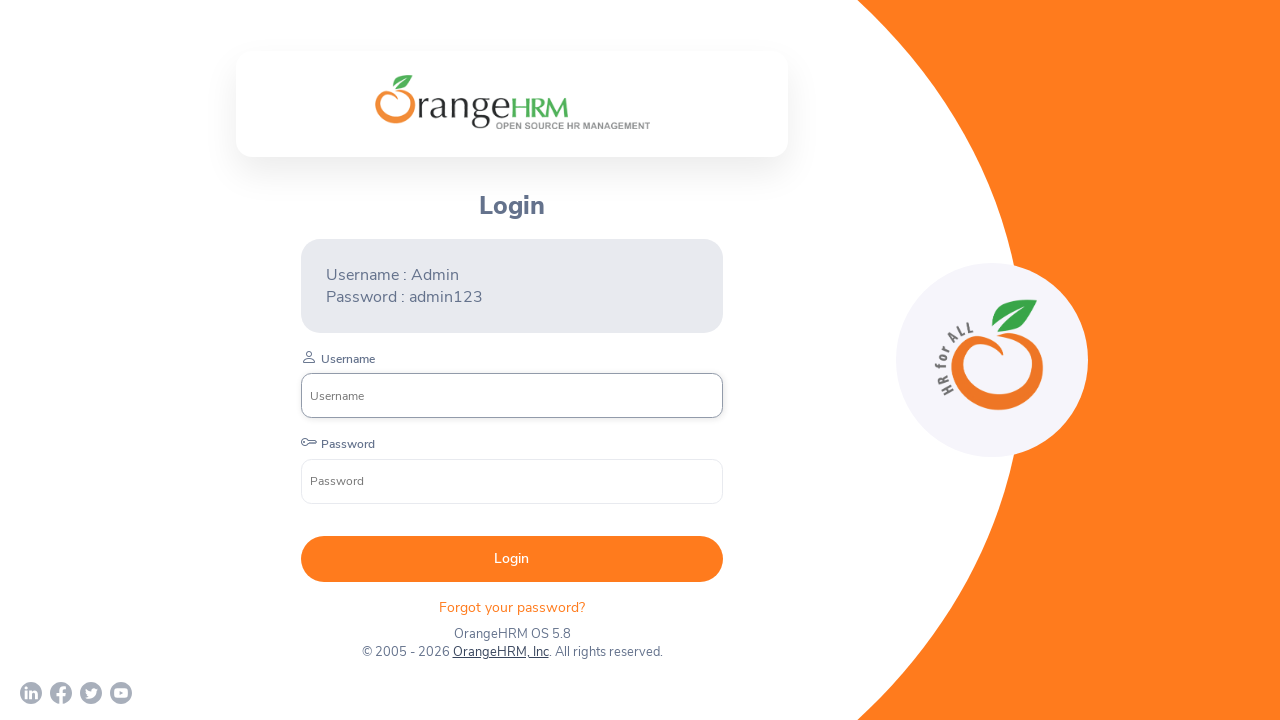

Located username input field
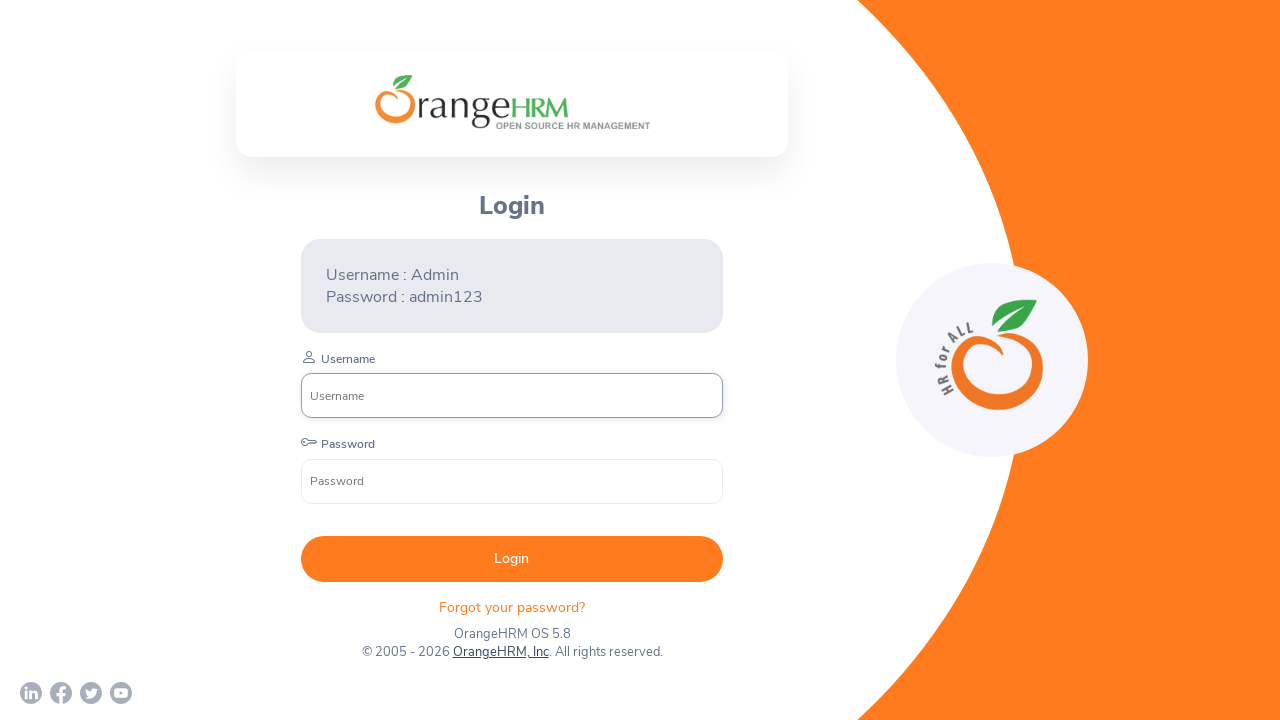

Retrieved username field placeholder attribute: 'Username'
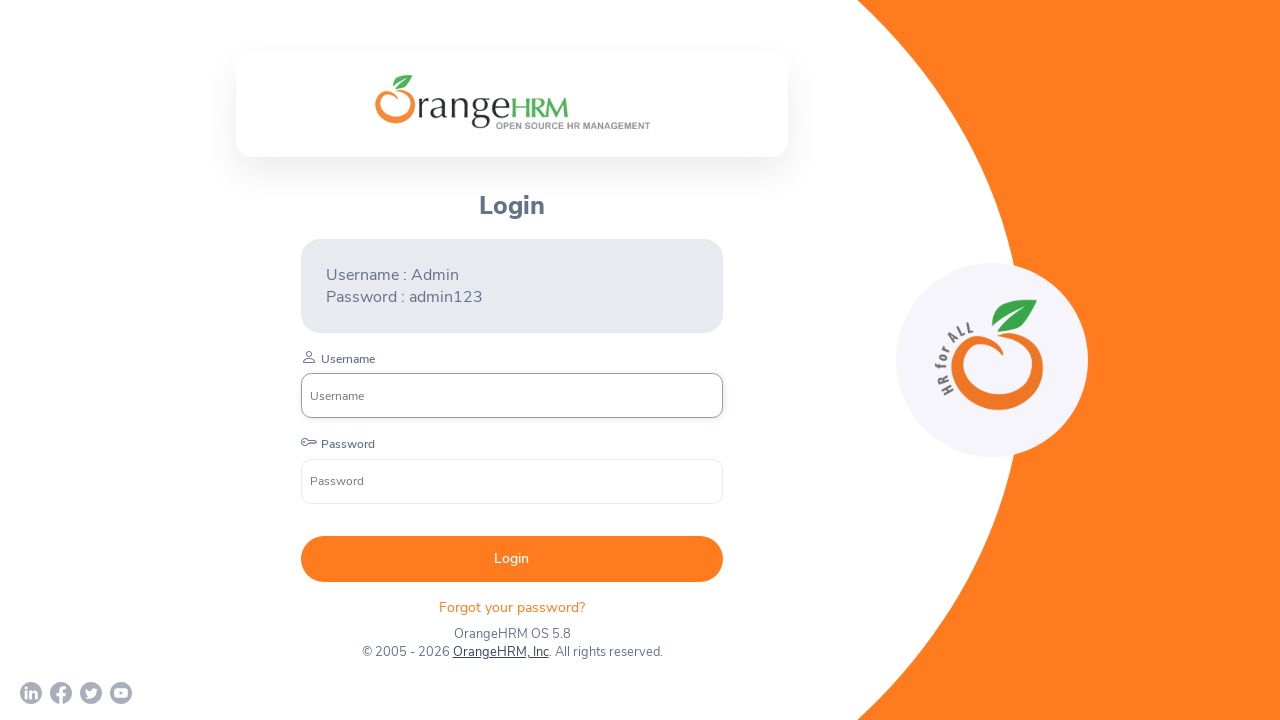

Located password input field
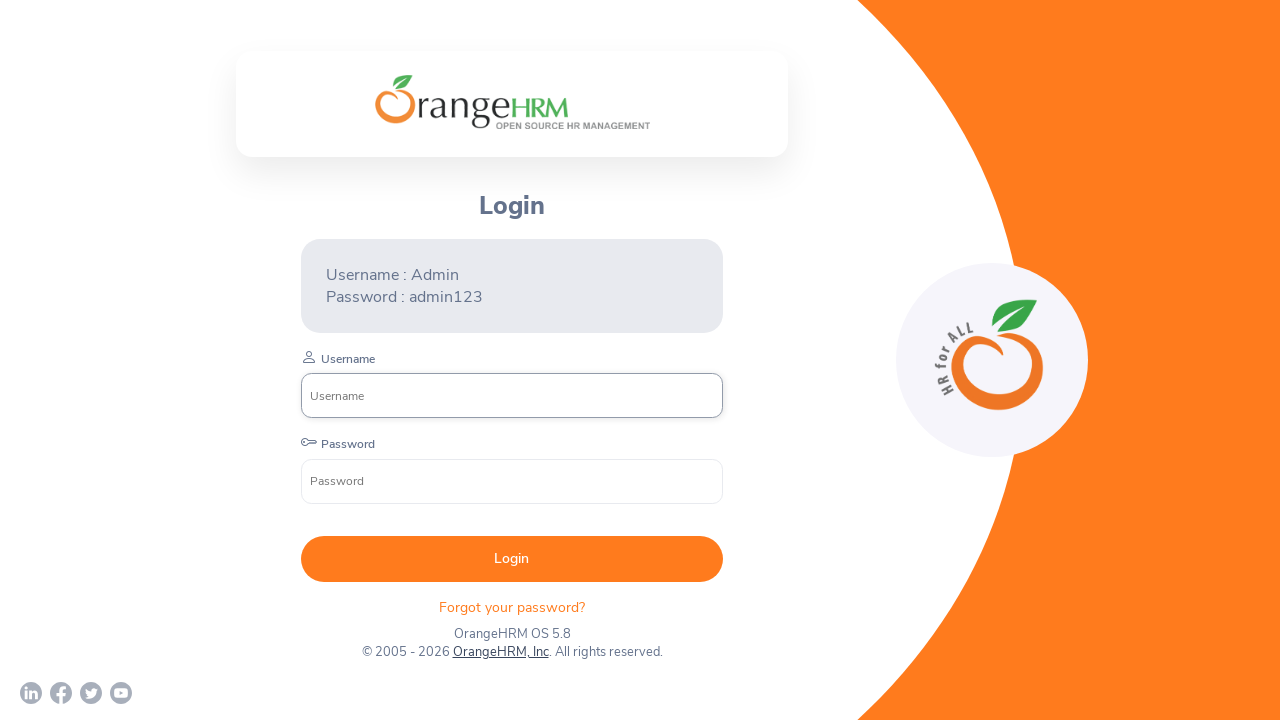

Retrieved password field type attribute: 'password'
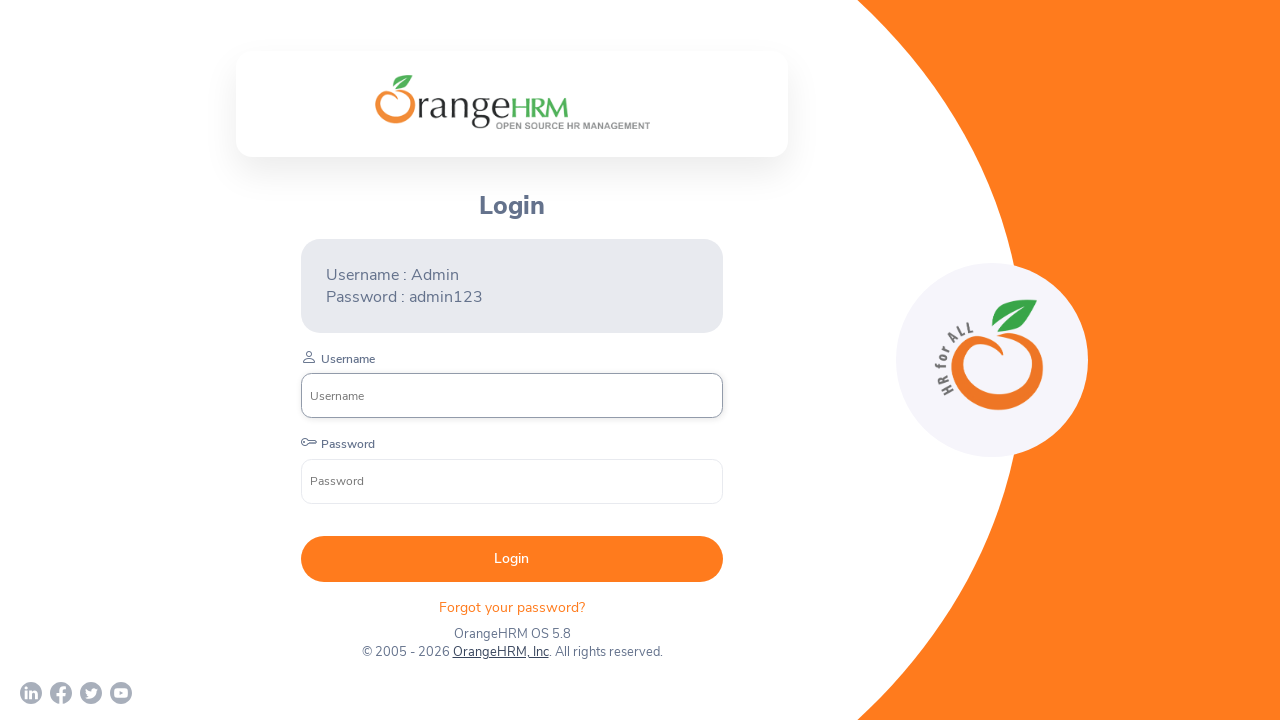

Verified password field type is 'password'
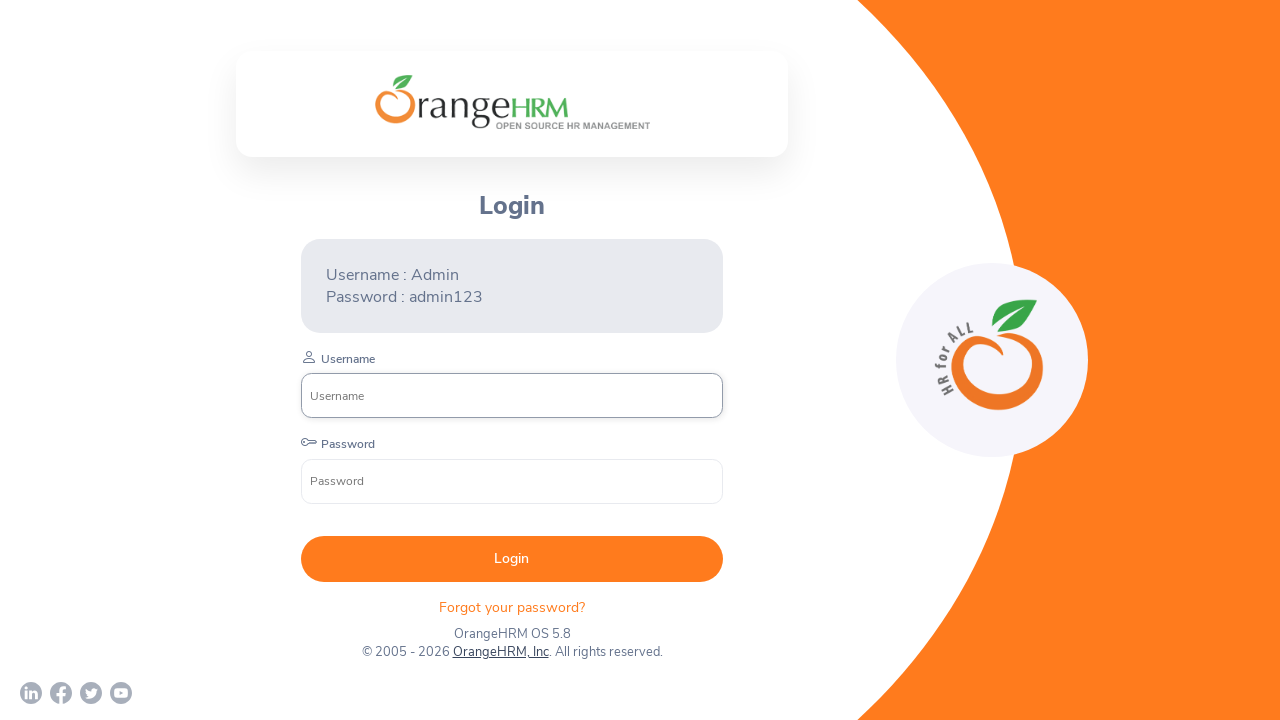

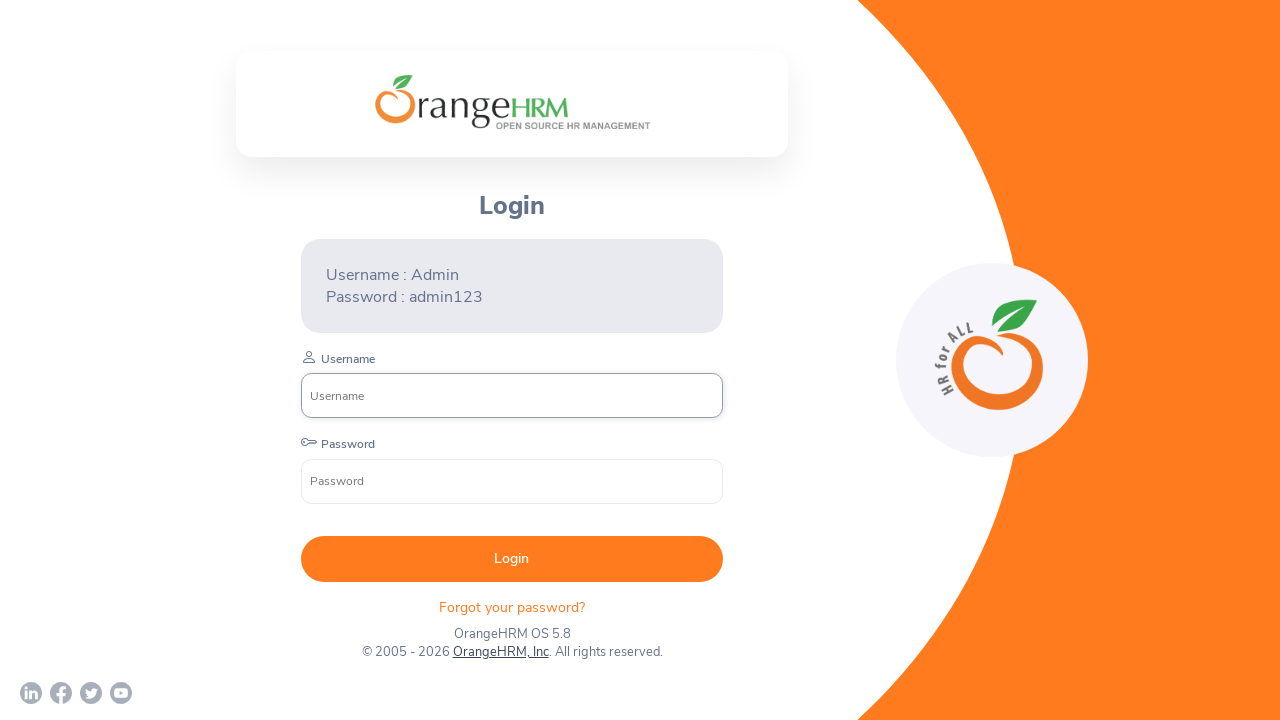